Tests that clicking the X button on the error message container dismisses the error

Starting URL: https://www.saucedemo.com/

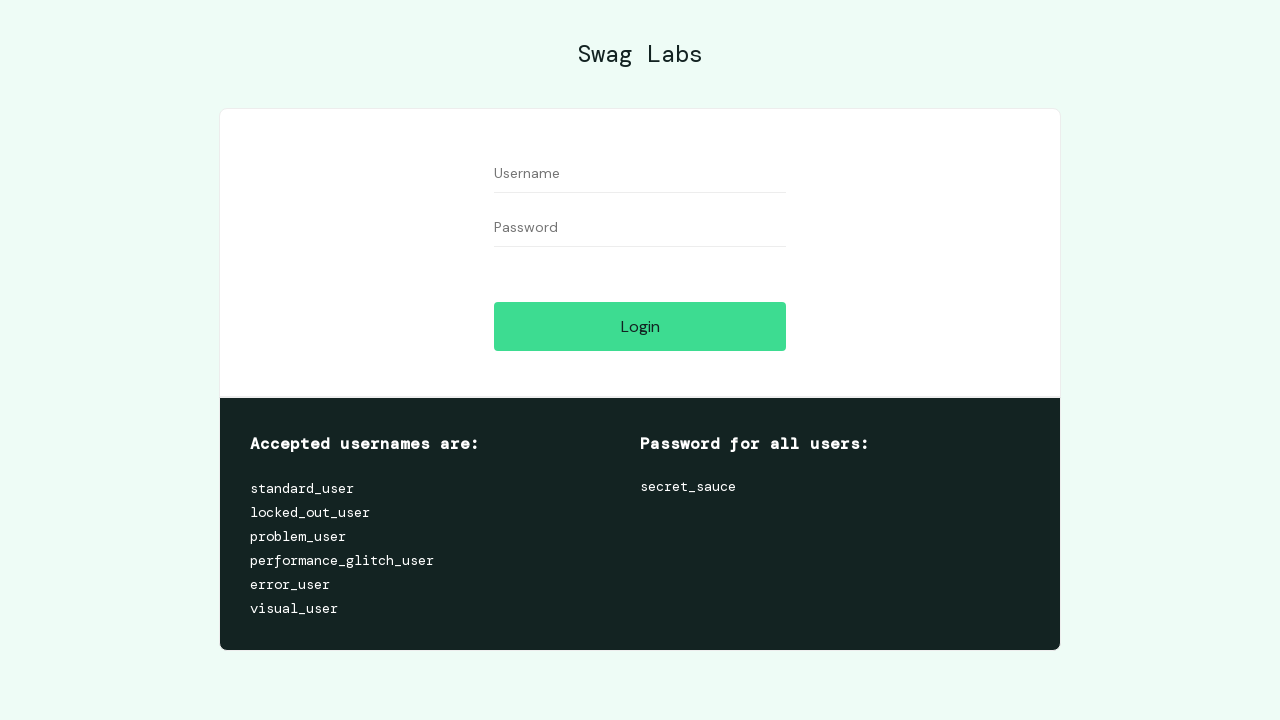

Left username field empty on #user-name
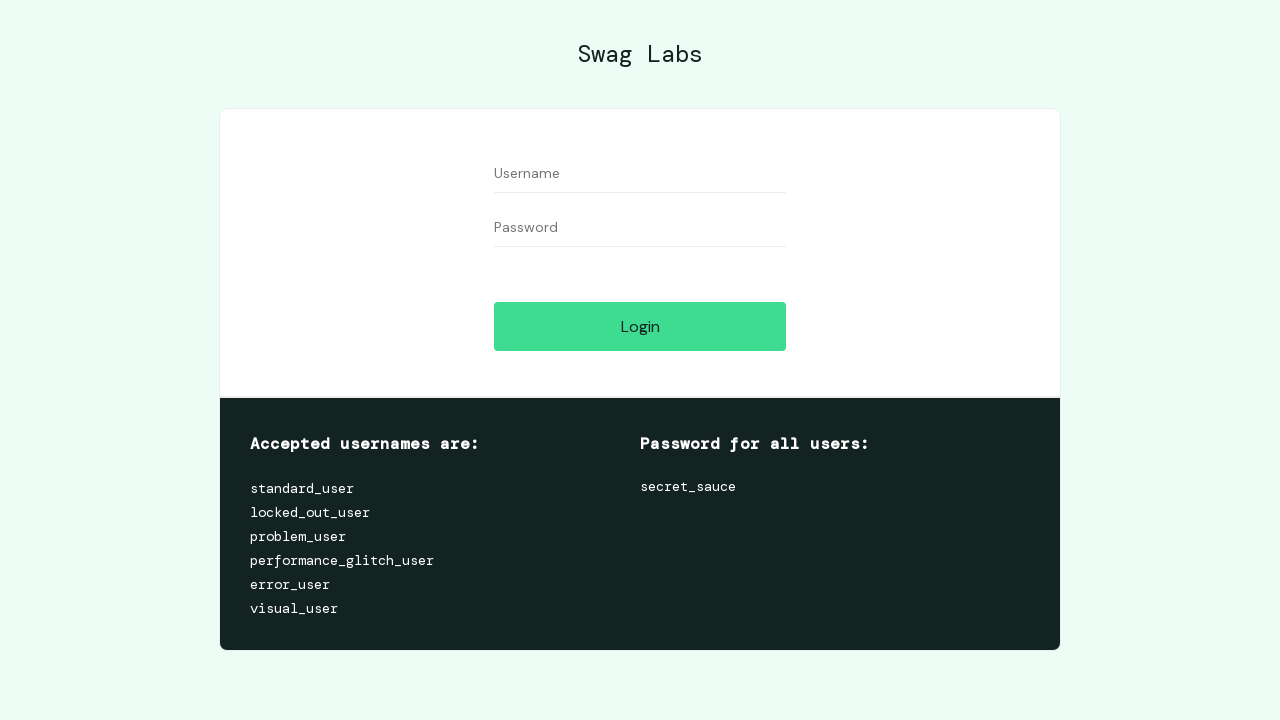

Left password field empty on #password
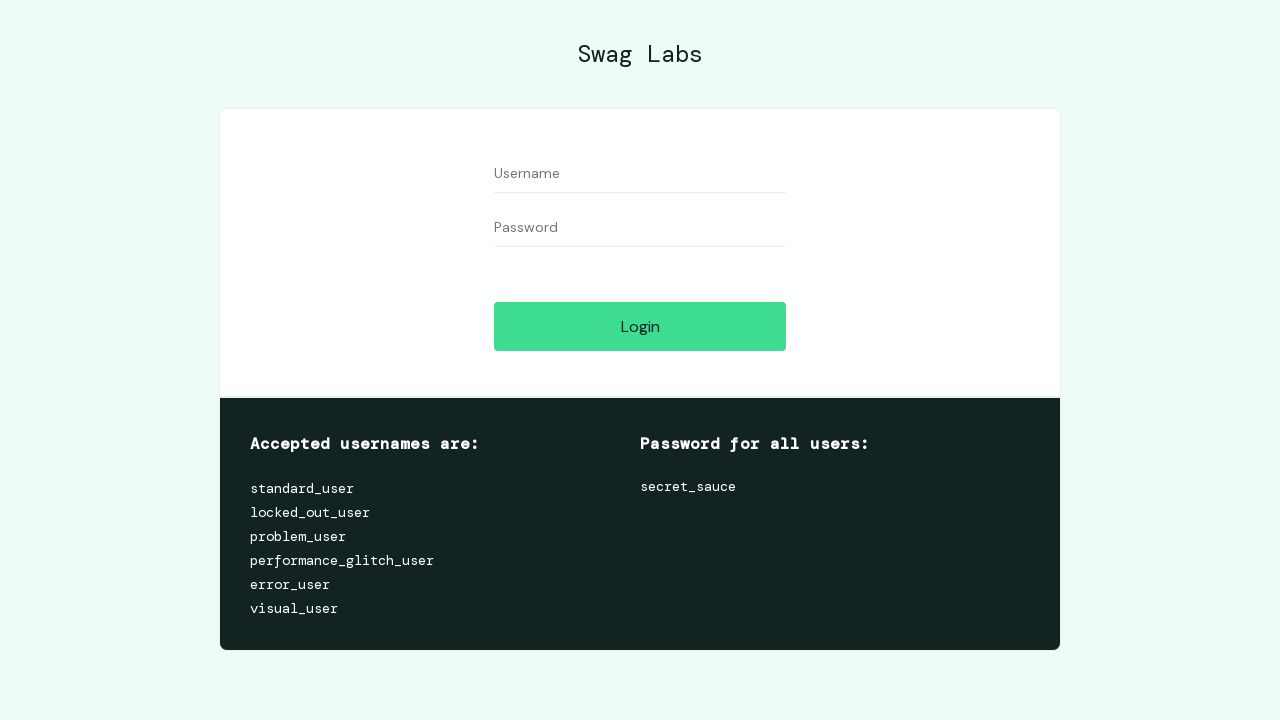

Clicked login button to trigger error message at (640, 326) on #login-button
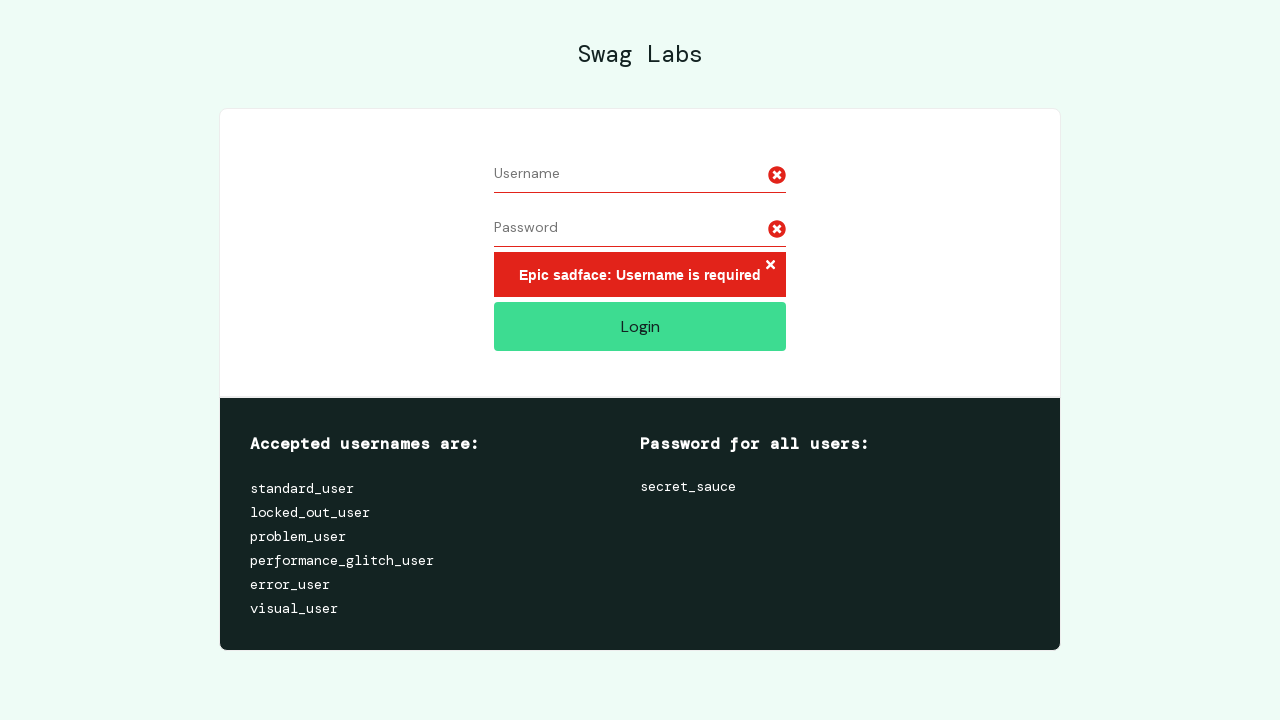

Error message container appeared
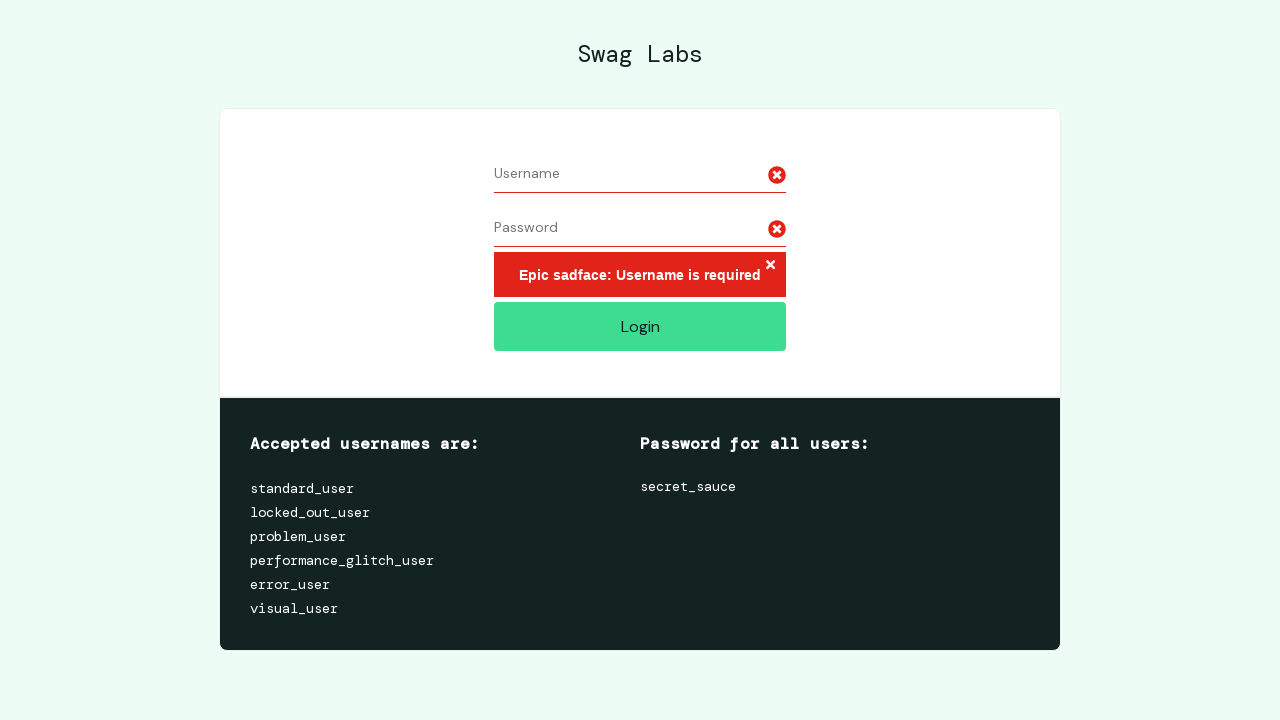

Clicked X button to dismiss error message at (770, 266) on .error-button
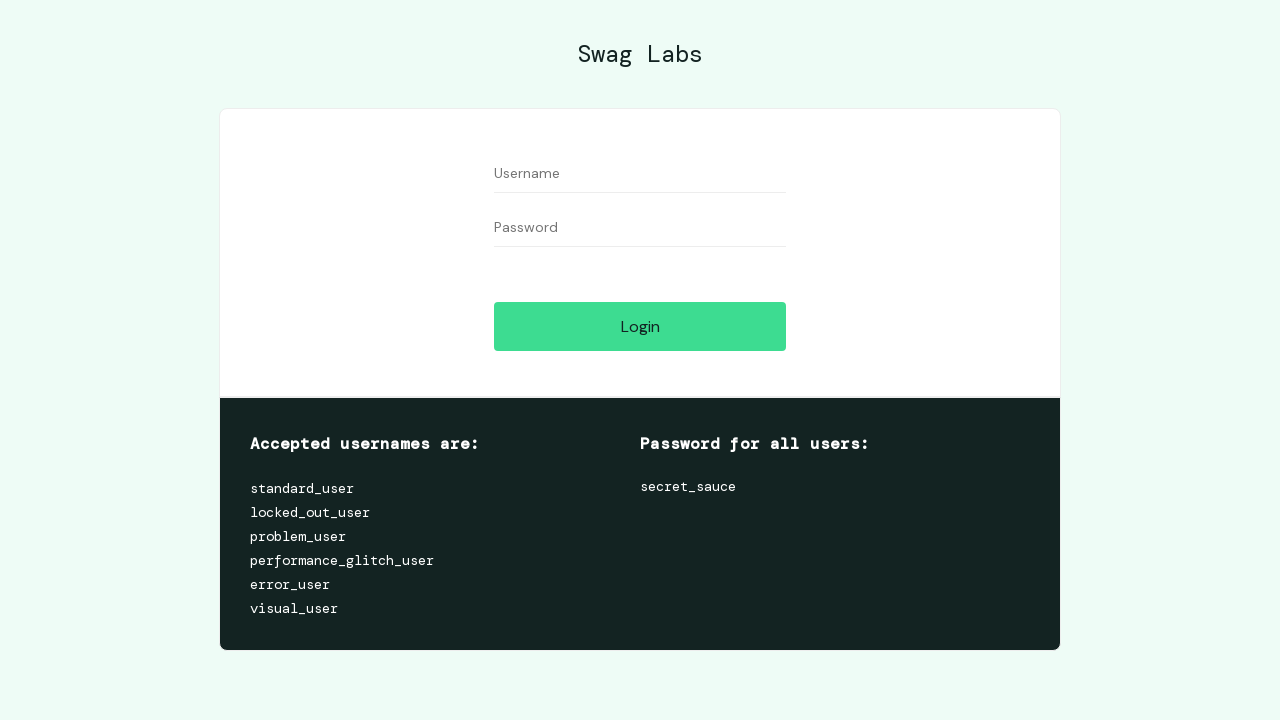

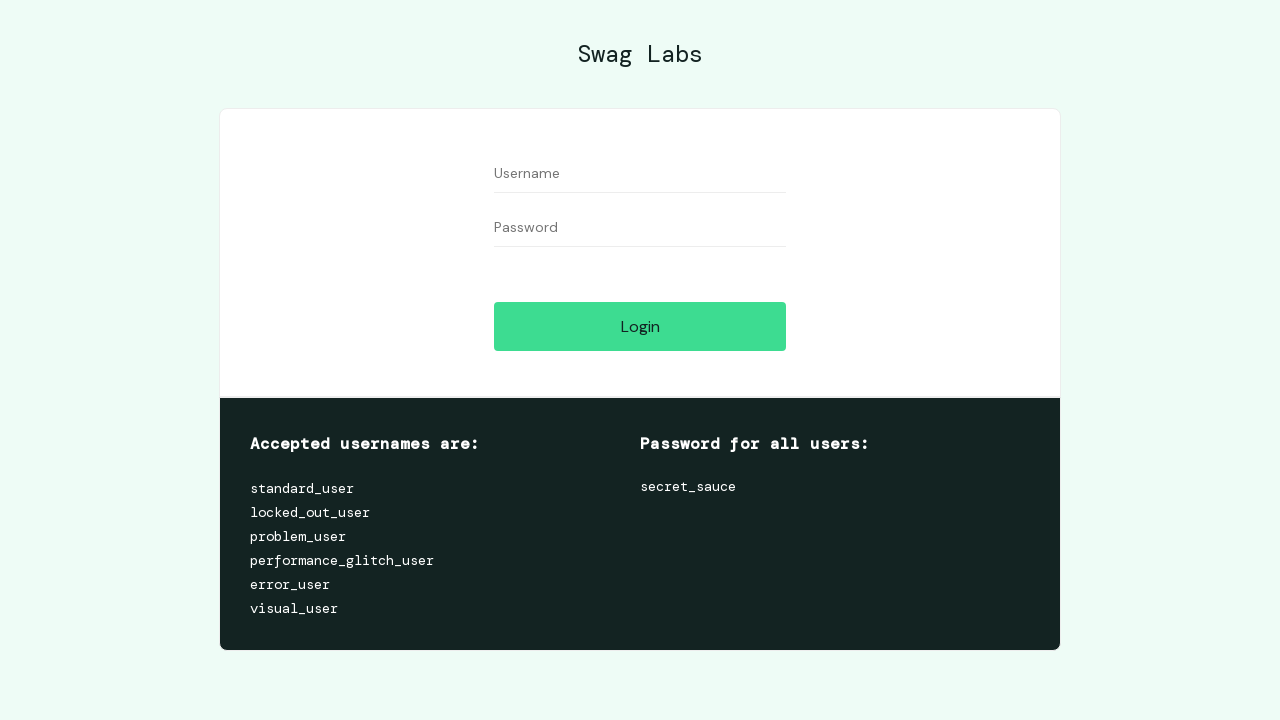